Navigates to GitHub homepage, then to the-internet.herokuapp.com, and performs forward navigation

Starting URL: https://github.com/

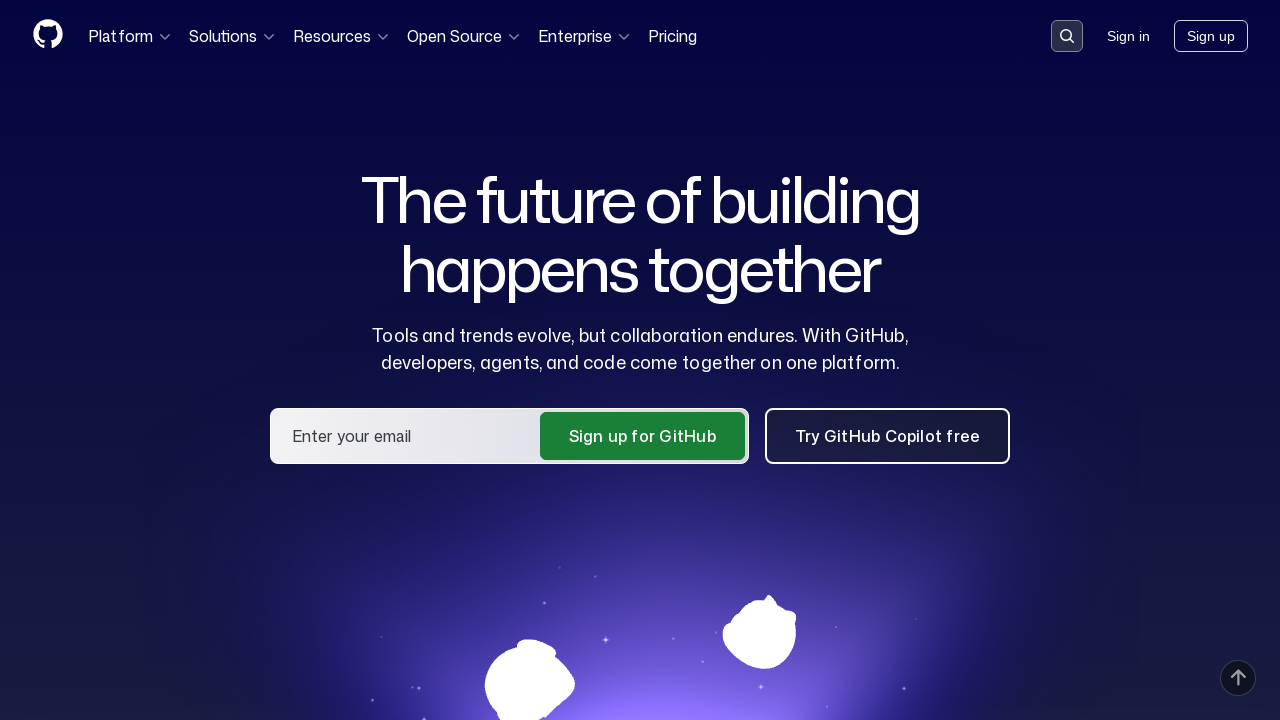

Navigated to the-internet.herokuapp.com
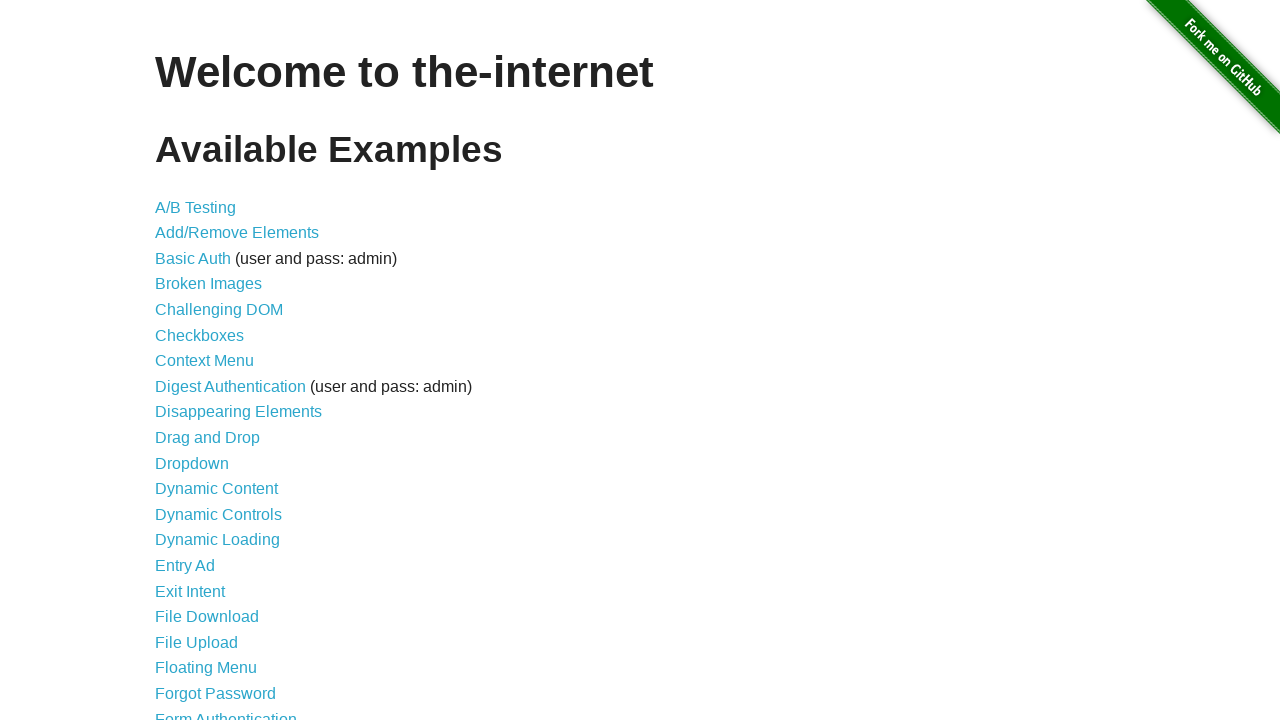

Performed forward navigation in browser history
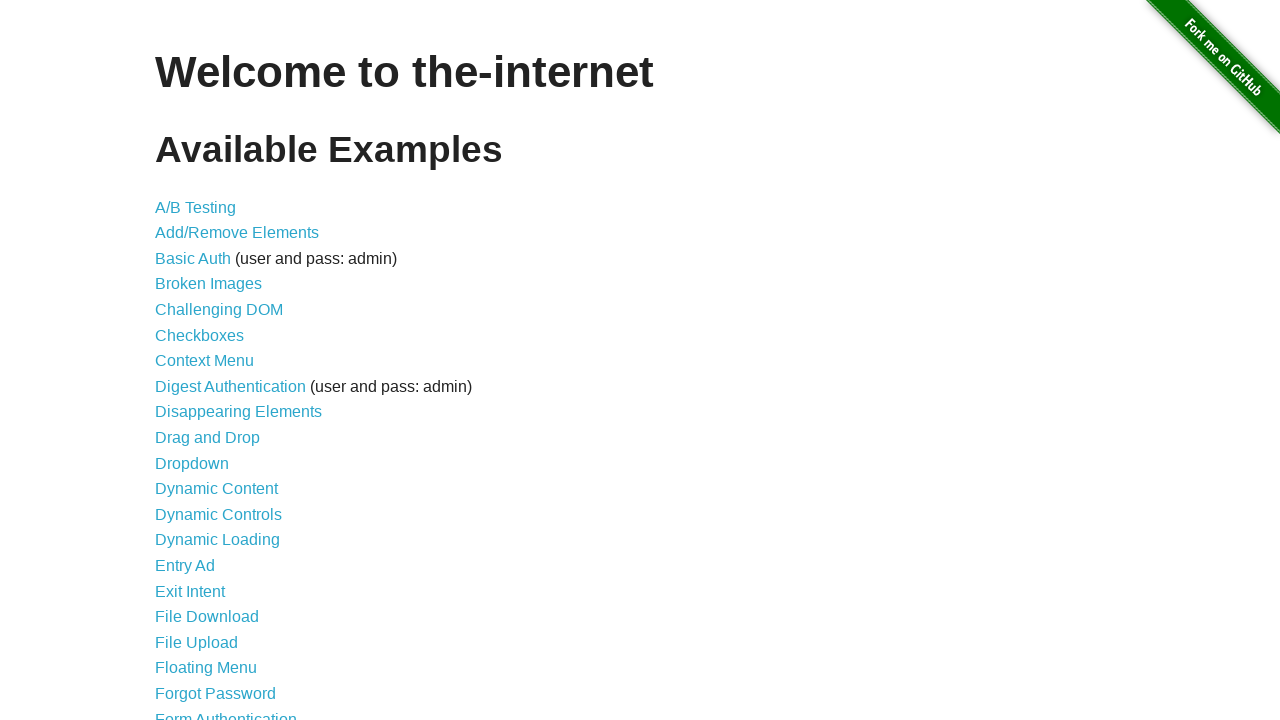

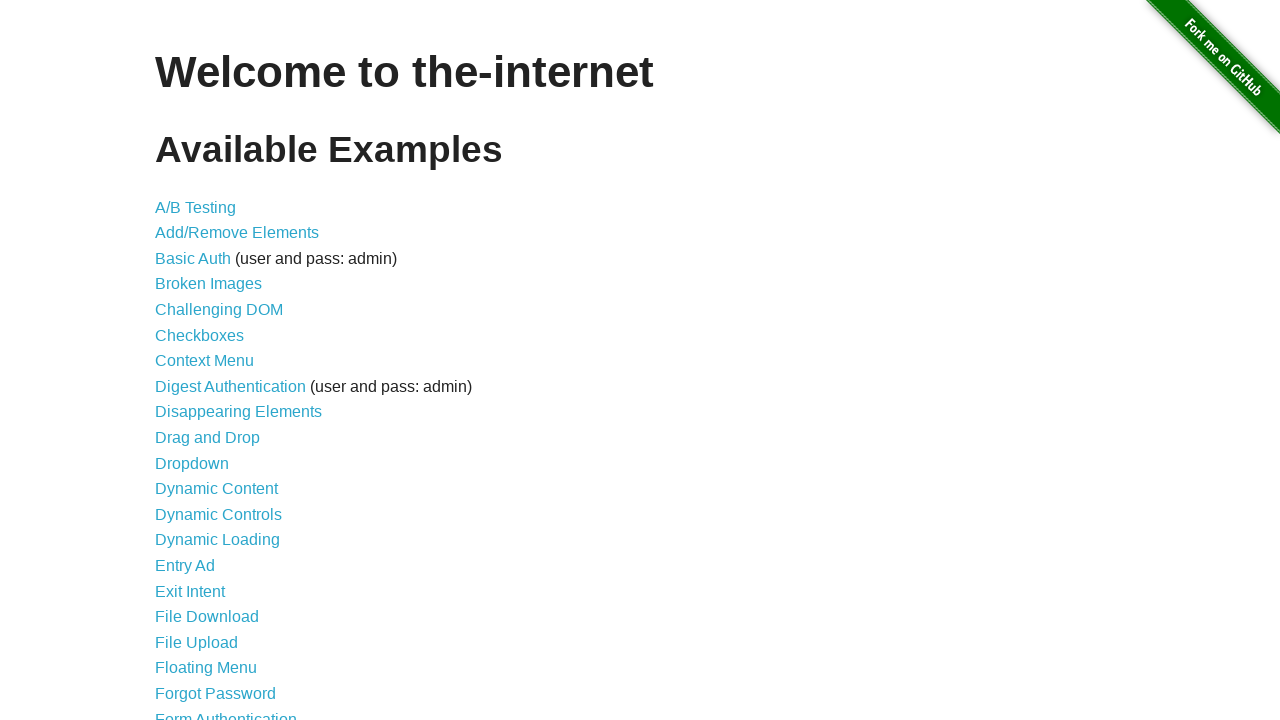